Tests that clicking Clear completed removes completed items from the list

Starting URL: https://demo.playwright.dev/todomvc

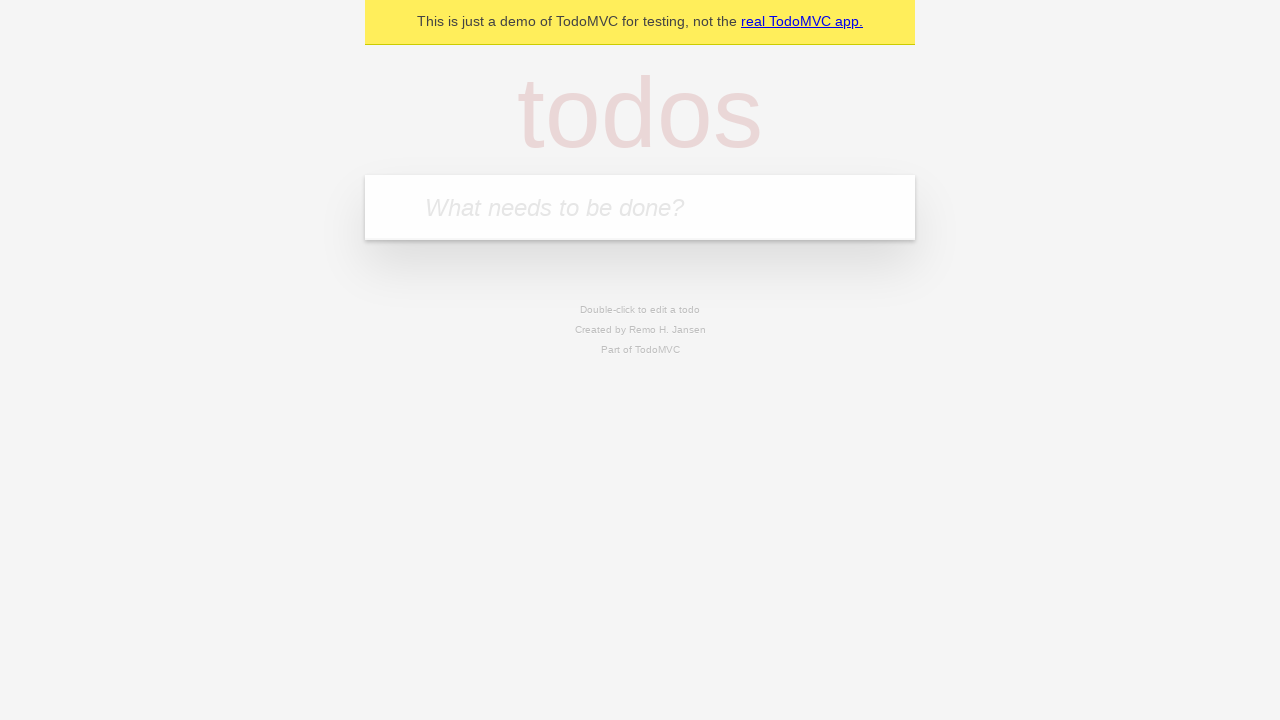

Filled input with first todo item 'buy some cheese' on internal:attr=[placeholder="What needs to be done?"i]
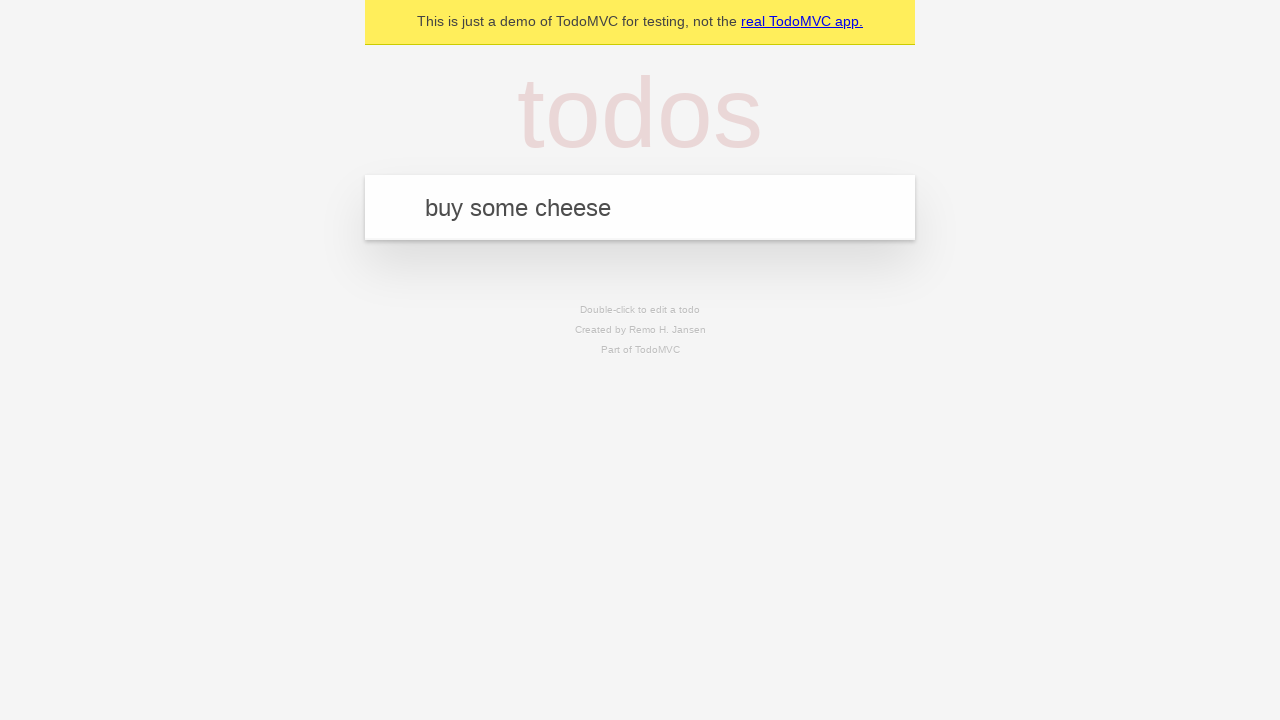

Pressed Enter to add first todo item on internal:attr=[placeholder="What needs to be done?"i]
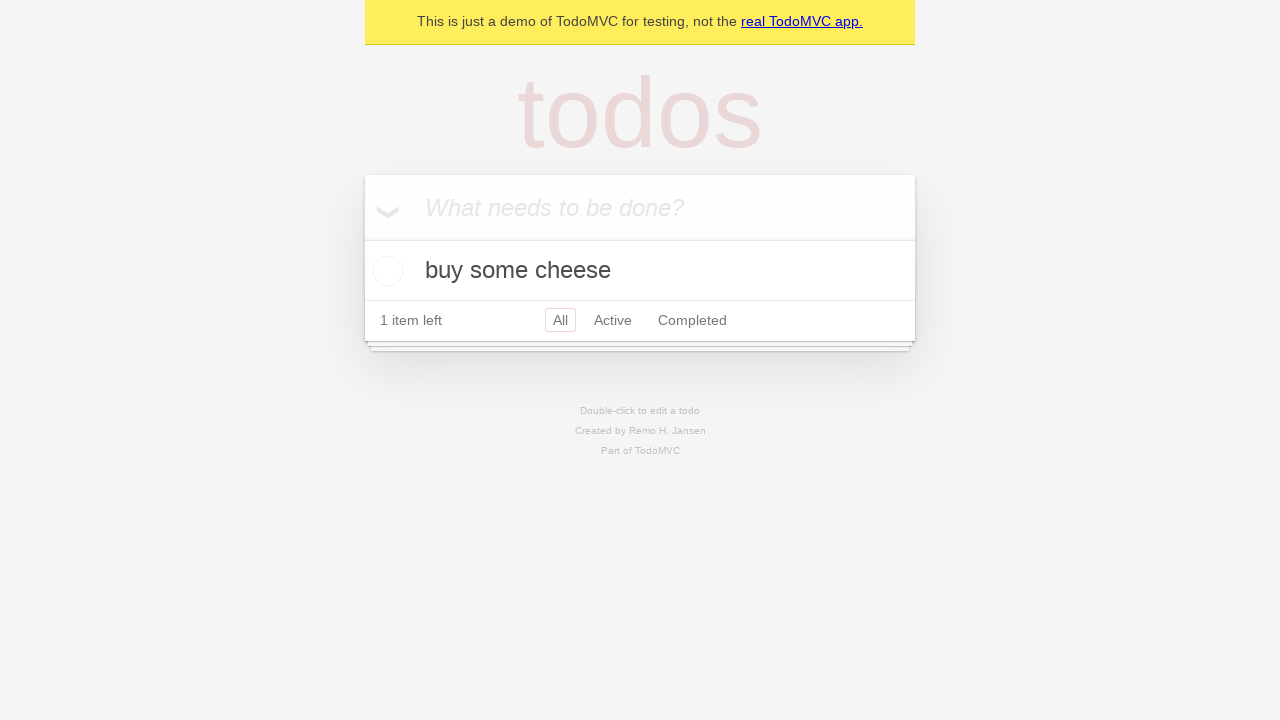

Filled input with second todo item 'feed the cat' on internal:attr=[placeholder="What needs to be done?"i]
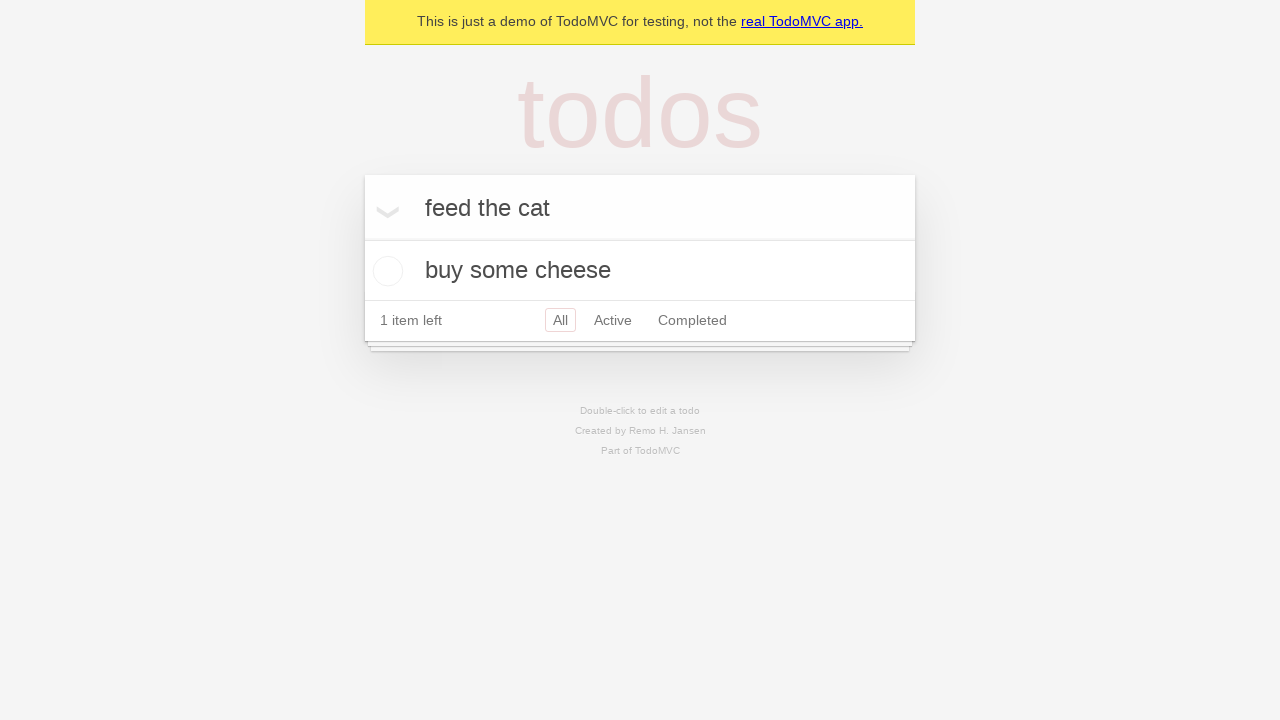

Pressed Enter to add second todo item on internal:attr=[placeholder="What needs to be done?"i]
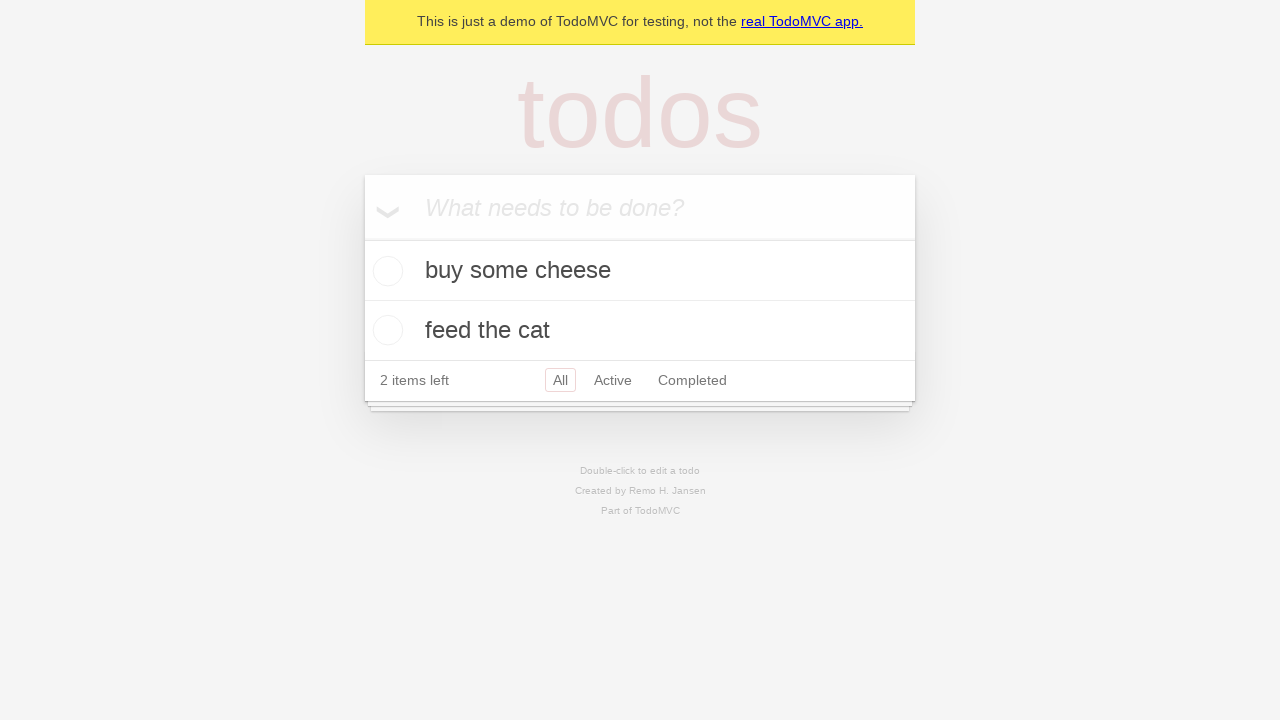

Filled input with third todo item 'book a doctors appointment' on internal:attr=[placeholder="What needs to be done?"i]
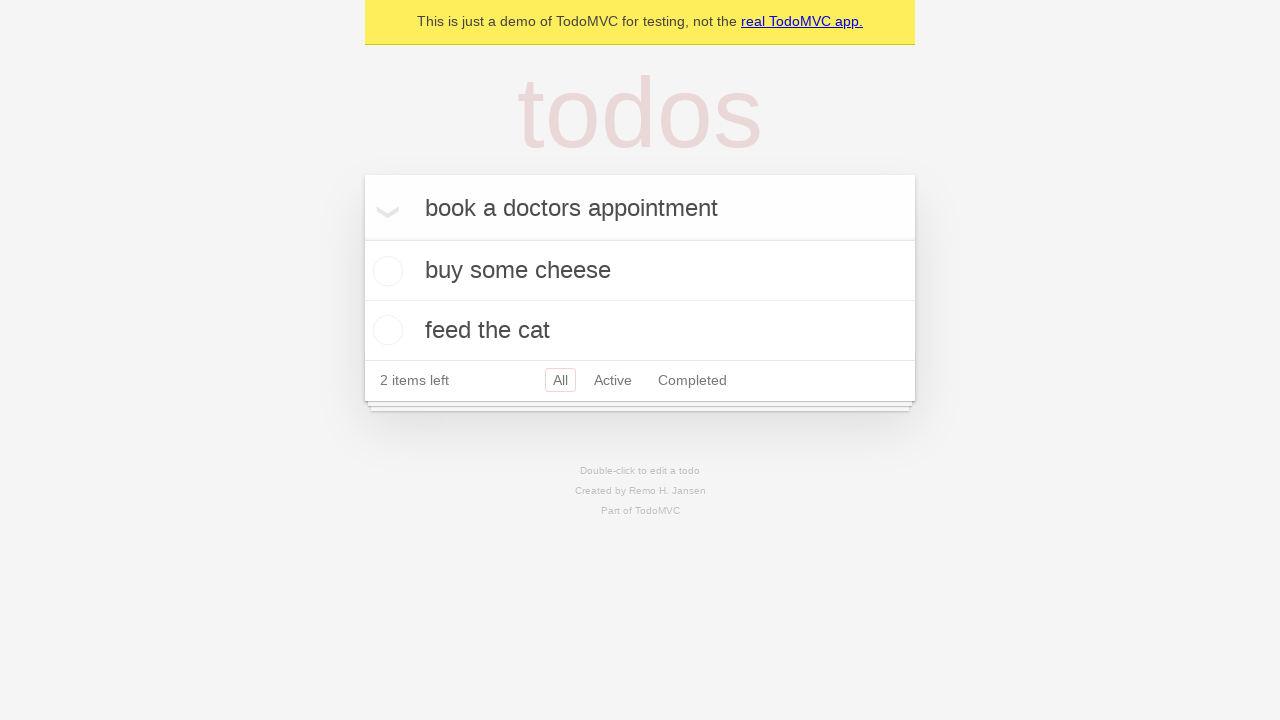

Pressed Enter to add third todo item on internal:attr=[placeholder="What needs to be done?"i]
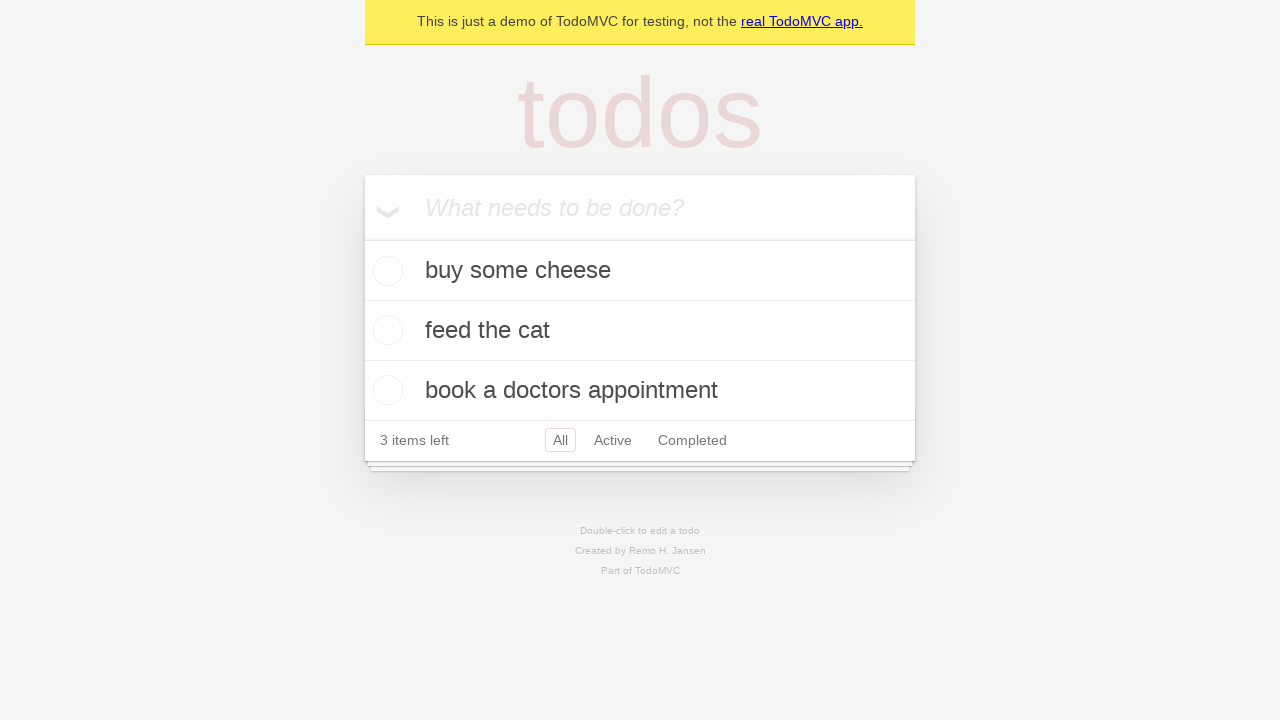

Checked the second todo item to mark it as completed at (385, 330) on internal:testid=[data-testid="todo-item"s] >> nth=1 >> internal:role=checkbox
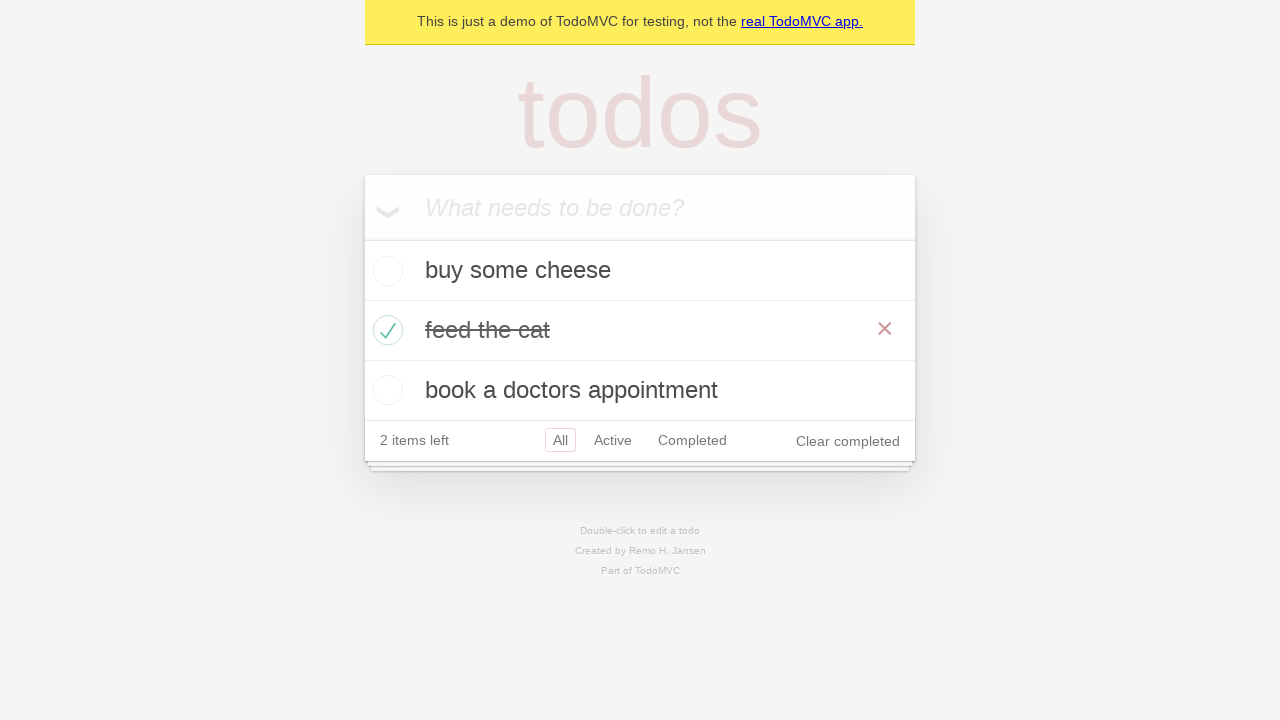

Clicked 'Clear completed' button to remove completed items at (848, 441) on internal:role=button[name="Clear completed"i]
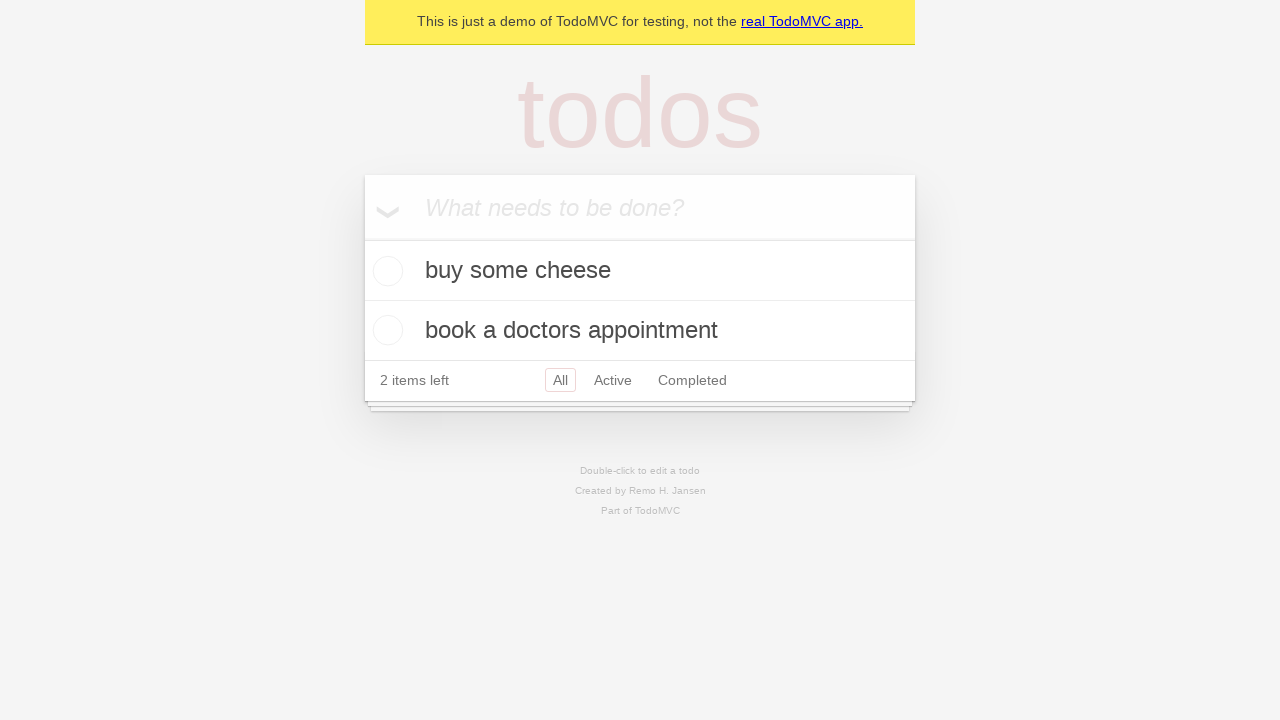

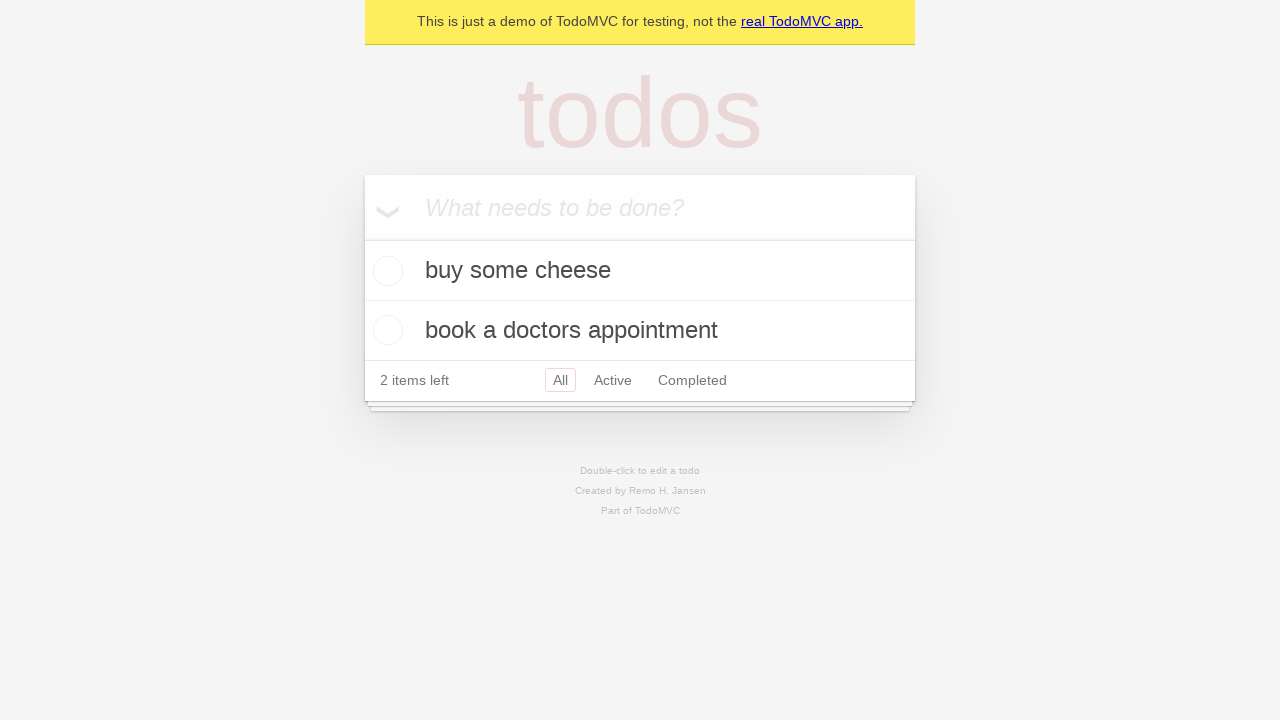